Tests dynamic loading functionality by clicking a start button and waiting for dynamically loaded content ("Hello World!") to appear on the page.

Starting URL: https://the-internet.herokuapp.com/dynamic_loading/1

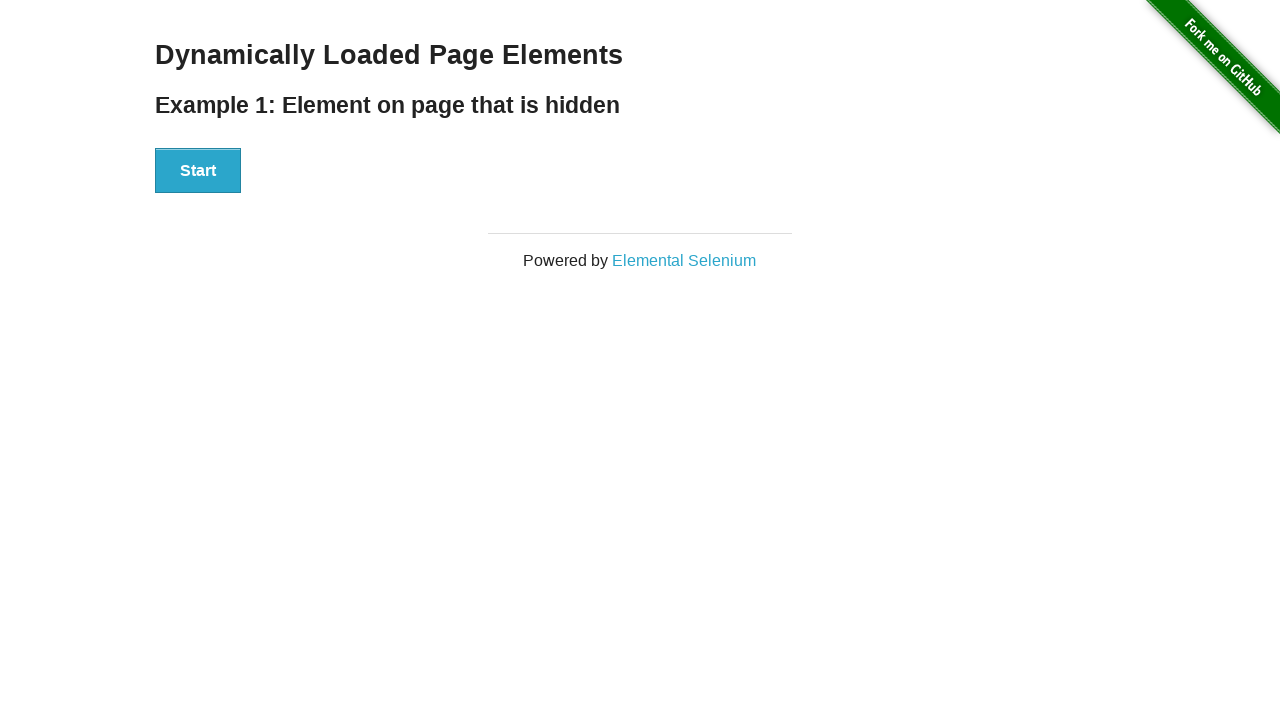

Clicked start button to trigger dynamic loading at (198, 171) on #start > button
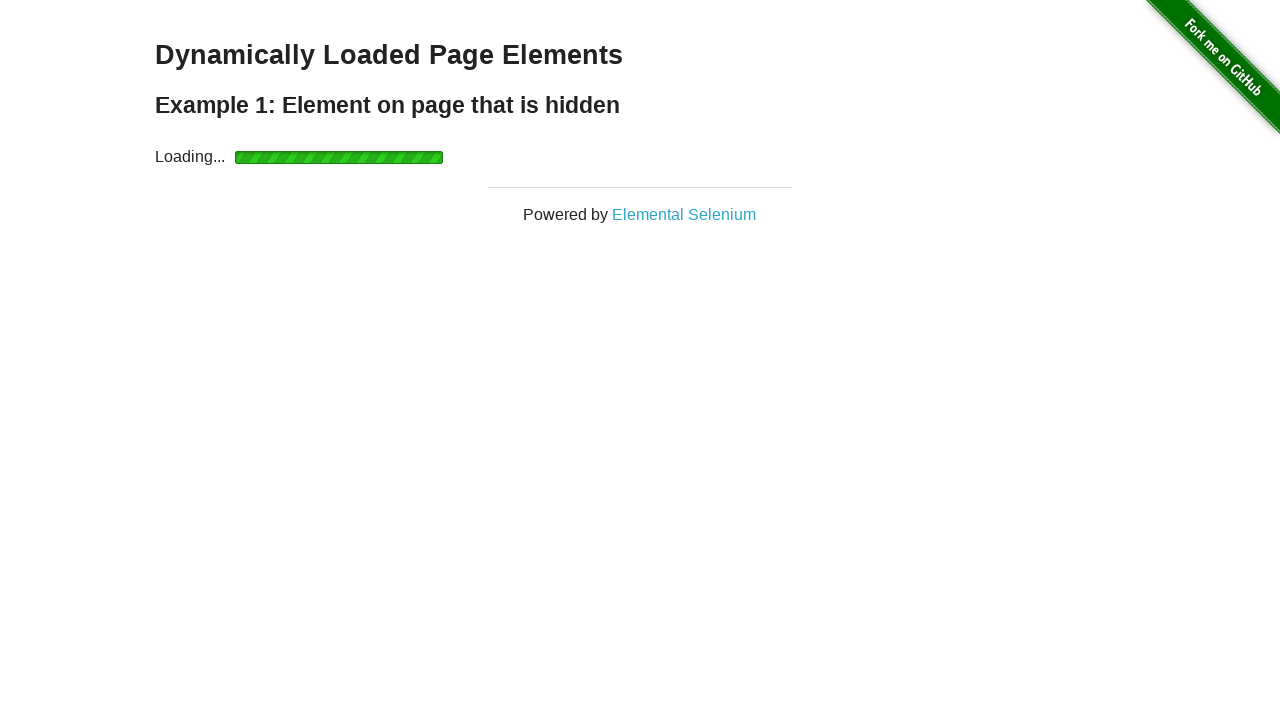

Waited for dynamically loaded 'Hello World!' text to appear
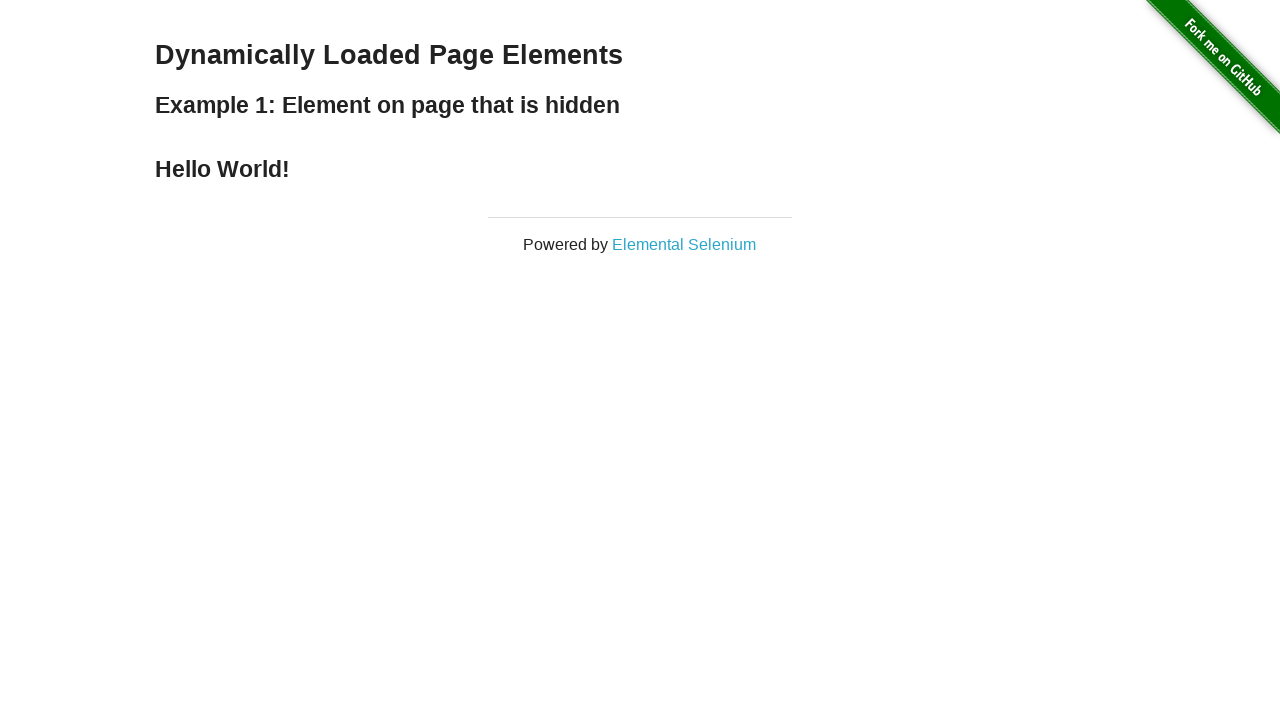

Retrieved dynamically loaded text: 'Hello World!'
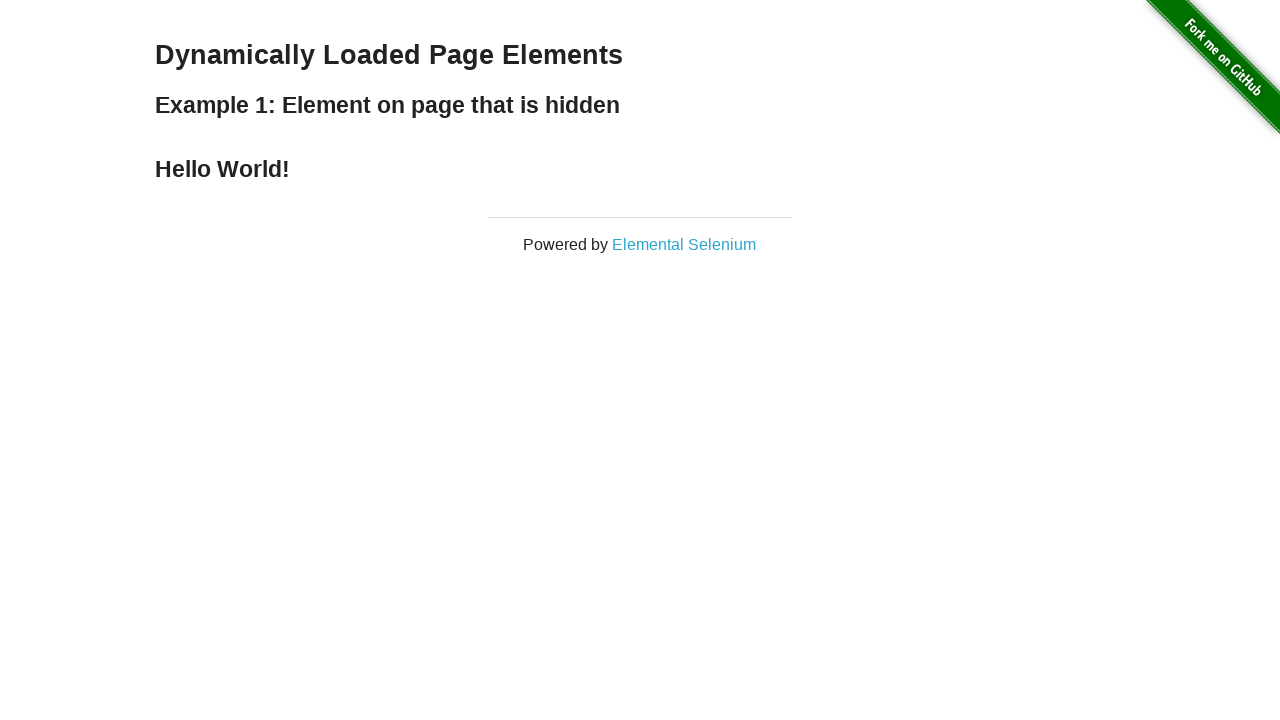

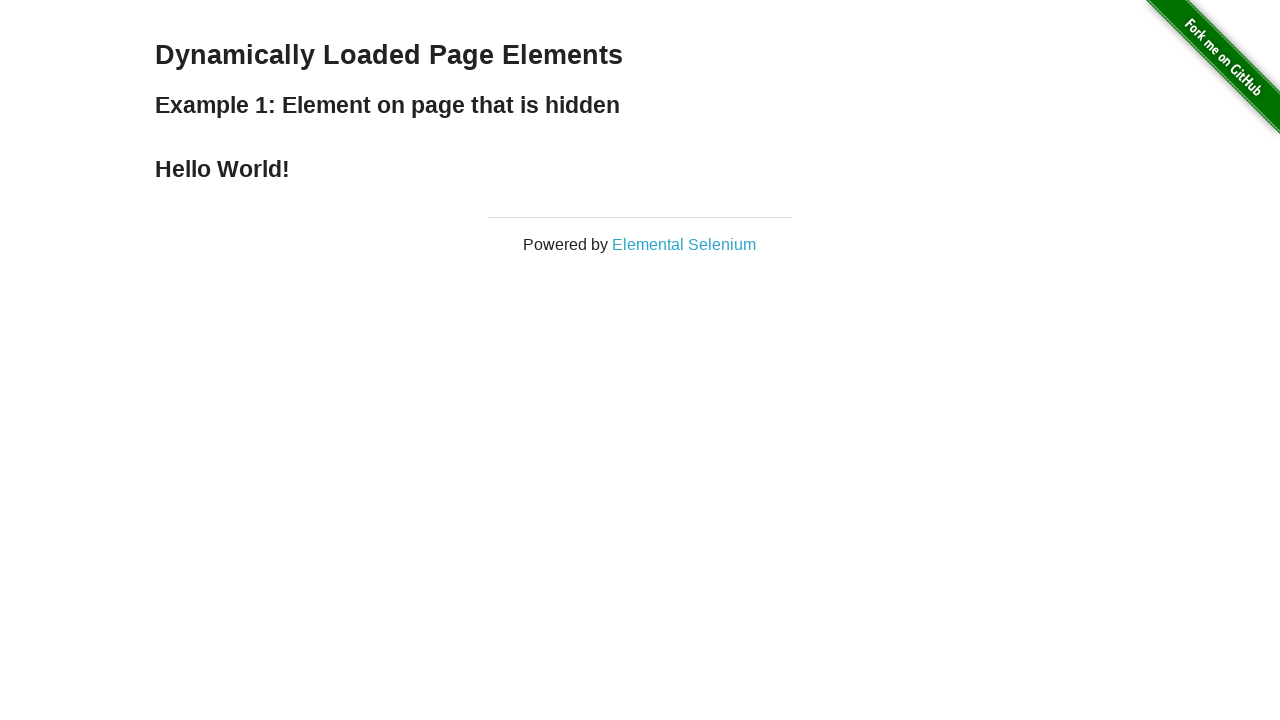